Closes any popup by clicking on the top-left corner of the page

Starting URL: https://www.rumah123.com/

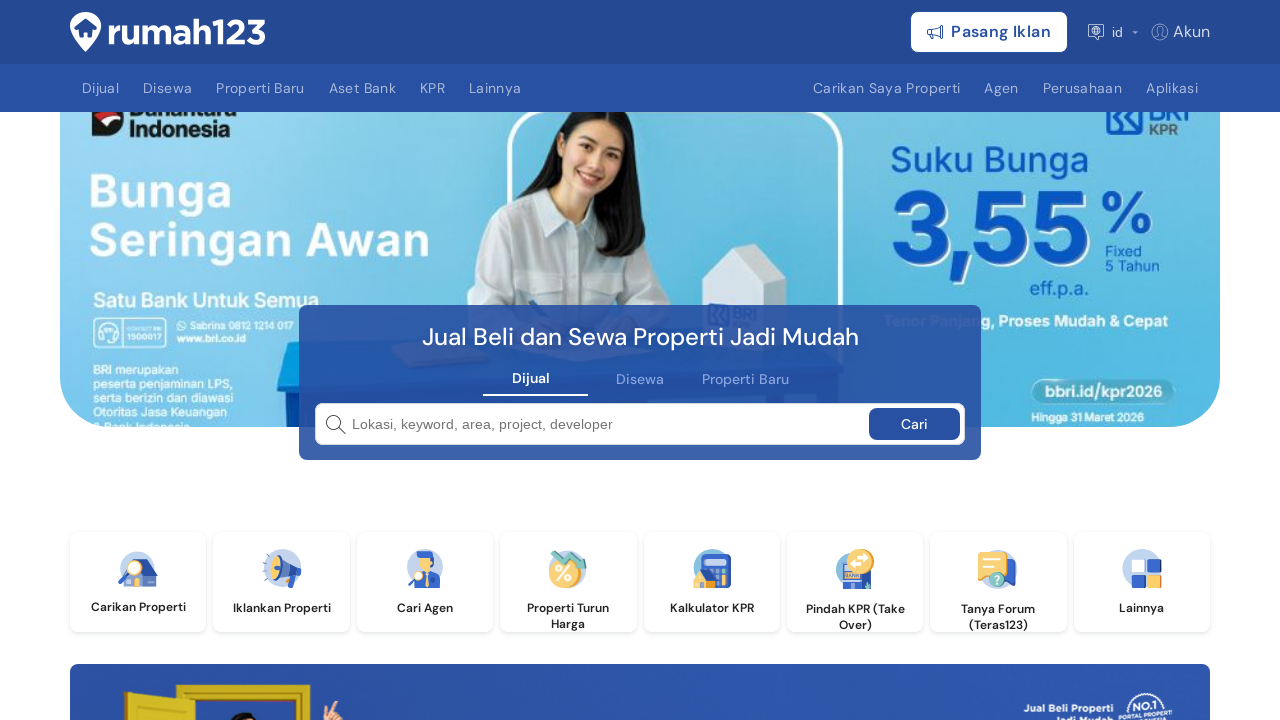

Clicked top-left corner of page to close popup at (0, 0)
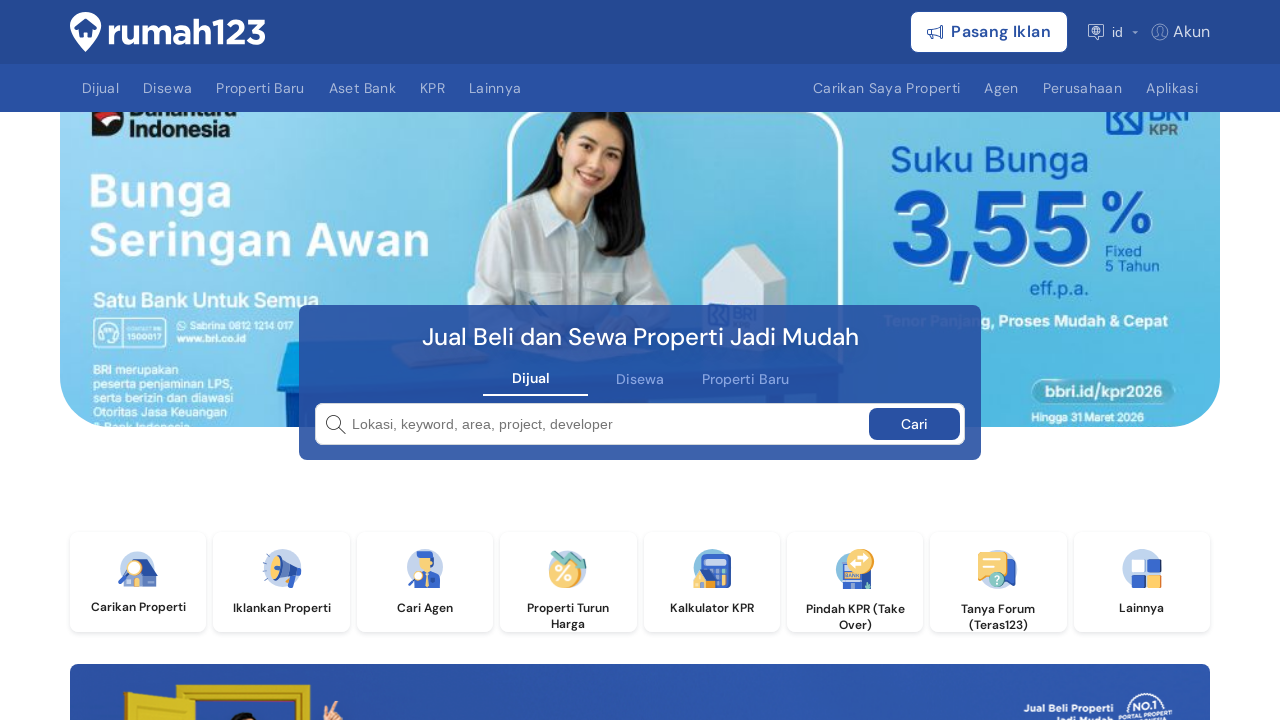

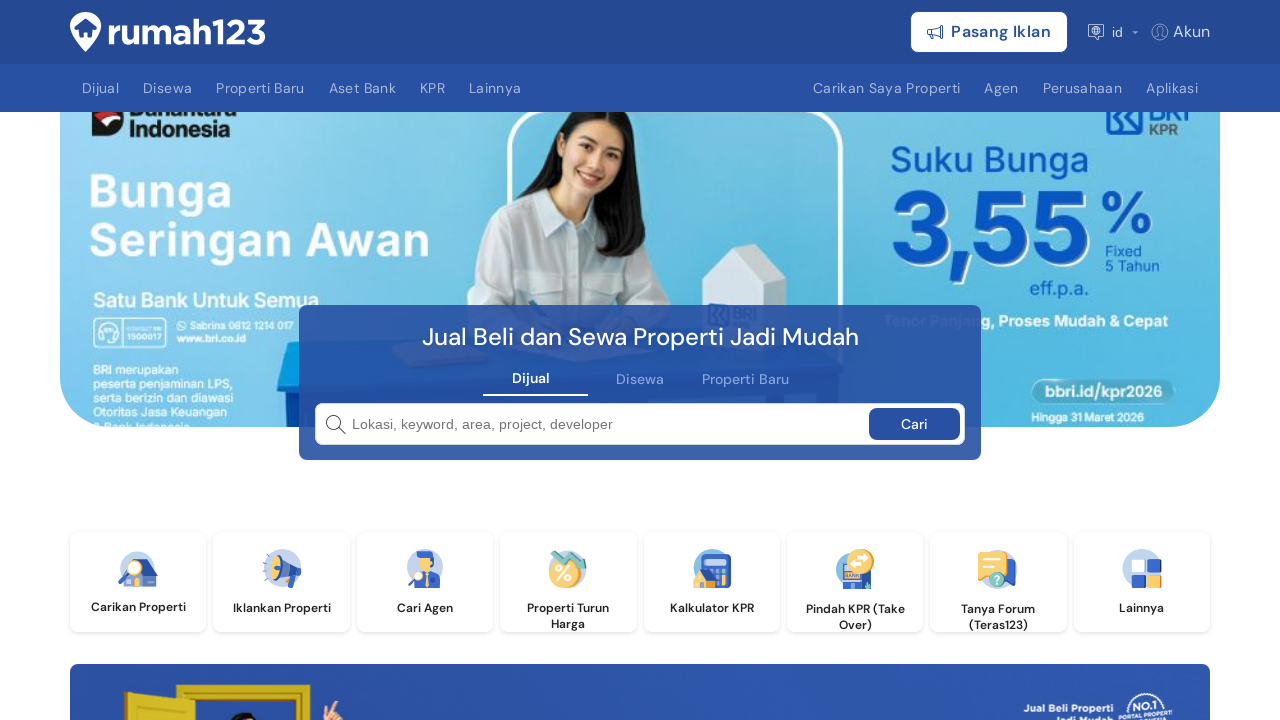